Verifies page title and URL, and counts all anchor tags on the practice page

Starting URL: https://rahulshettyacademy.com/AutomationPractice/

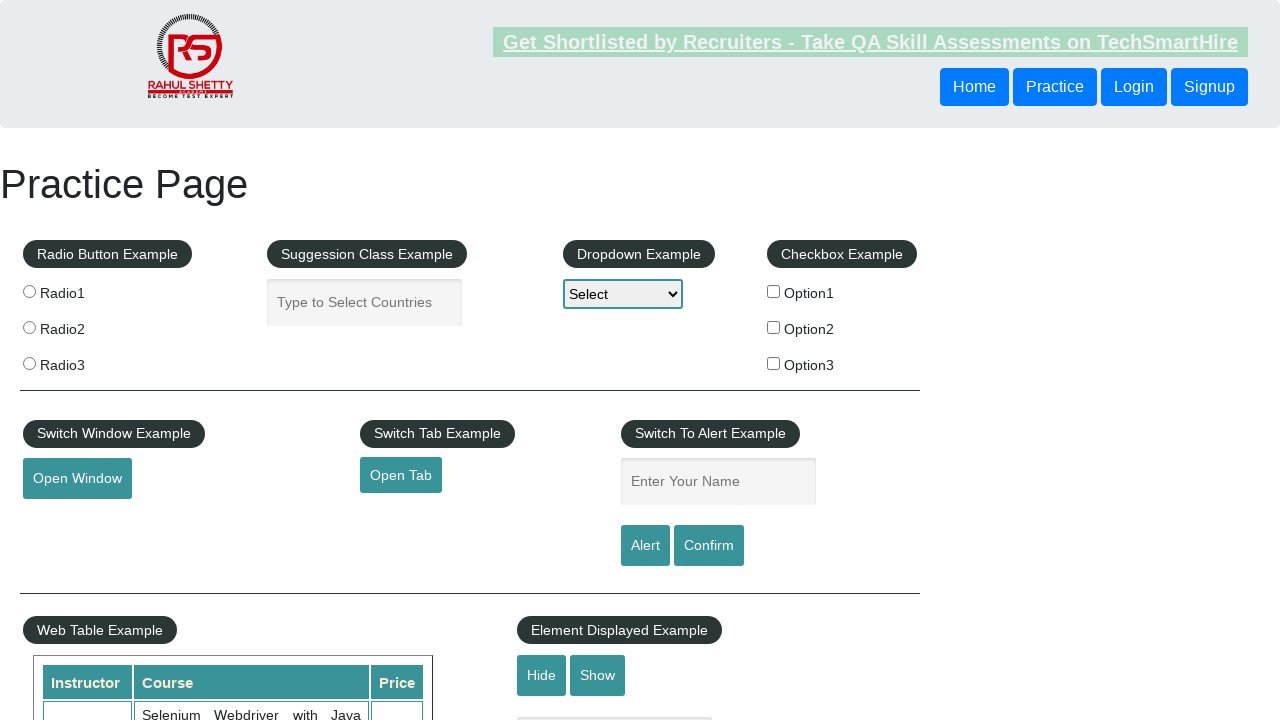

Waited for page to load (domcontentloaded)
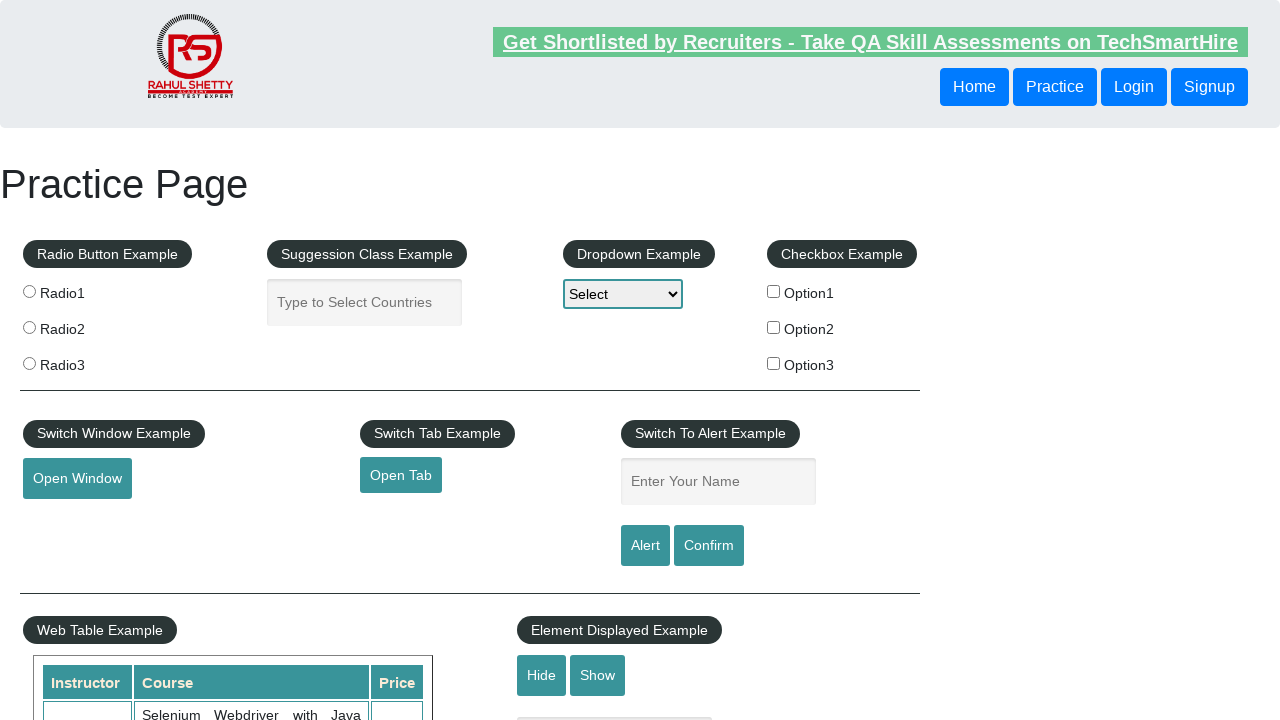

Retrieved all anchor tags - found 27 total
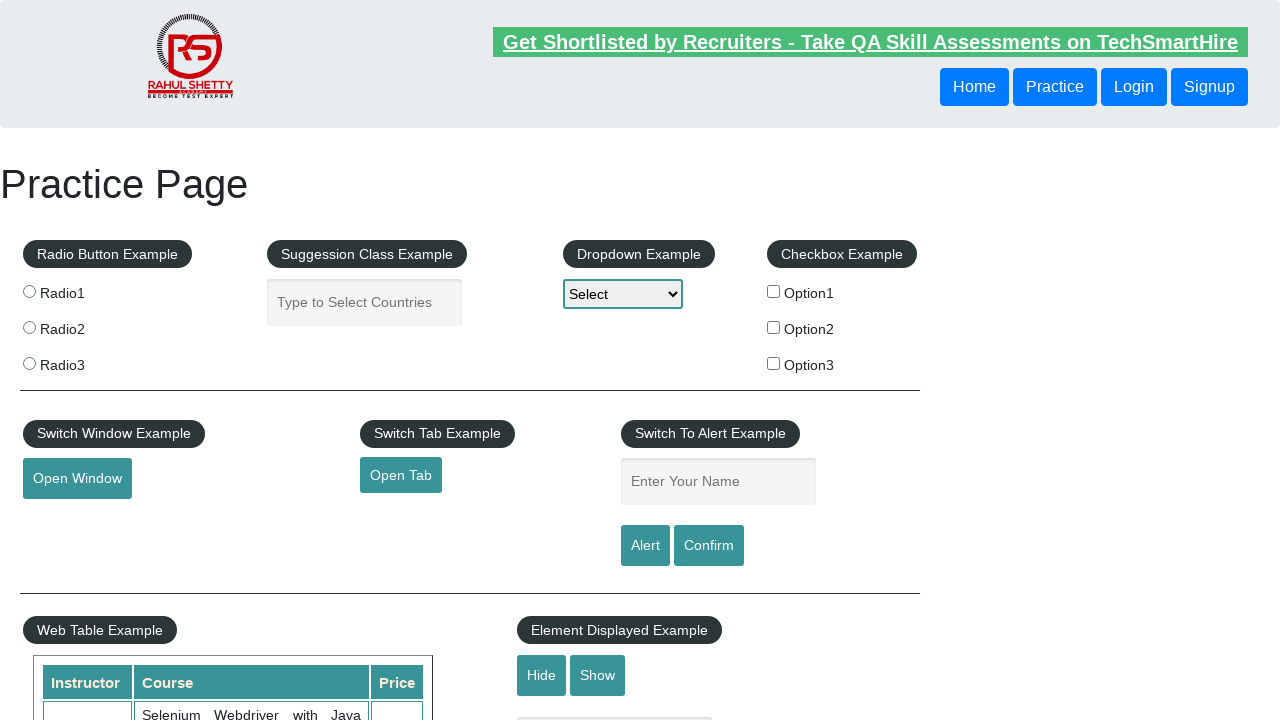

Extracted text from anchor tag: ''
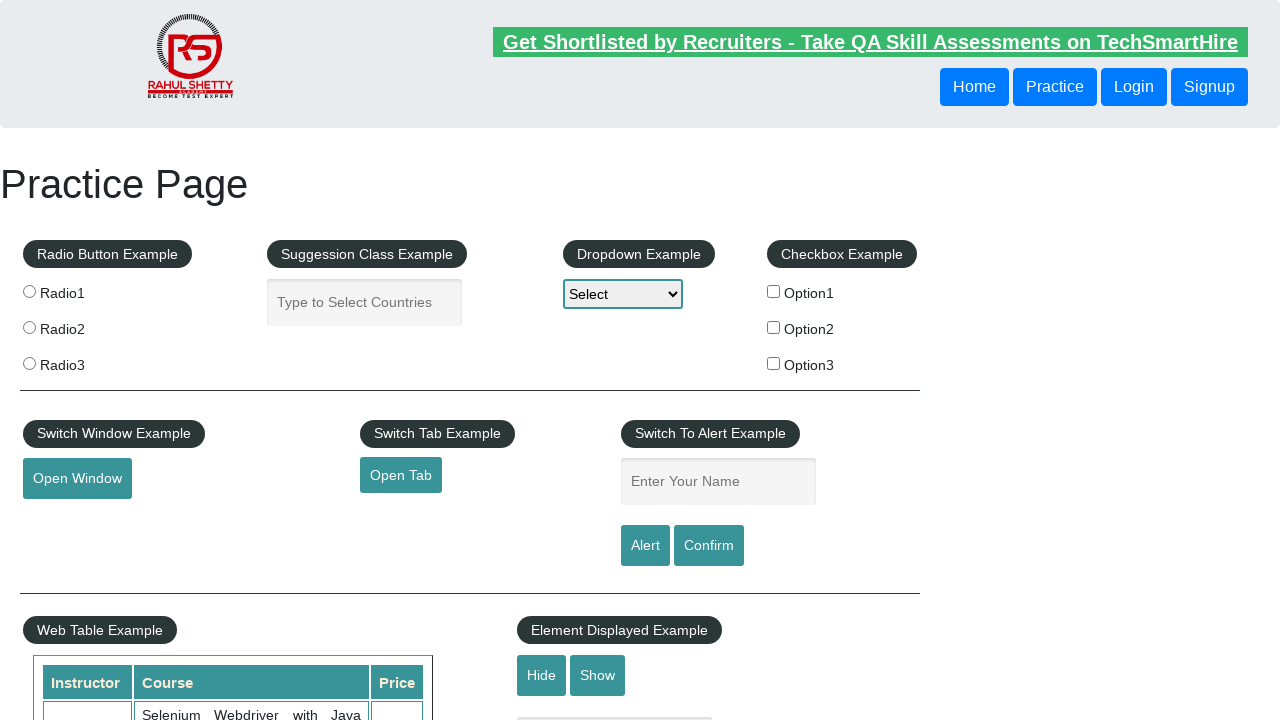

Extracted text from anchor tag: 'Get Shortlisted by Recruiters - Take QA Skill Assessments on TechSmartHire'
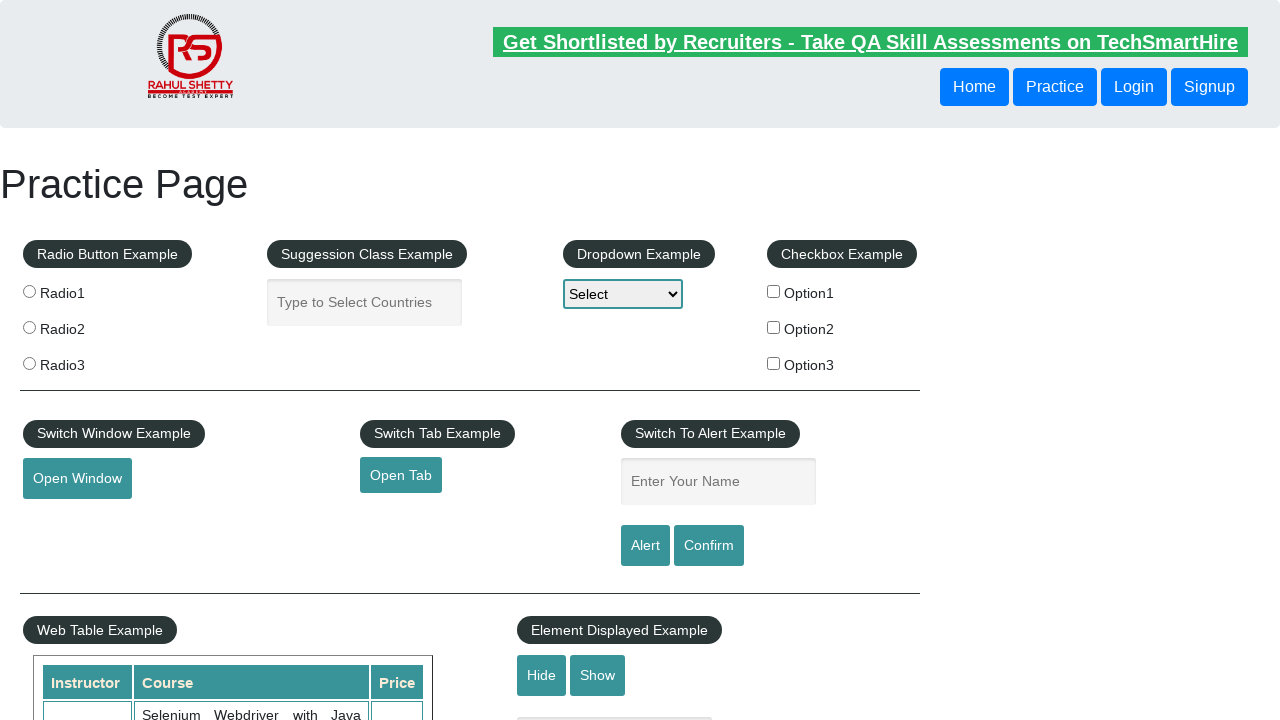

Extracted text from anchor tag: 'Home'
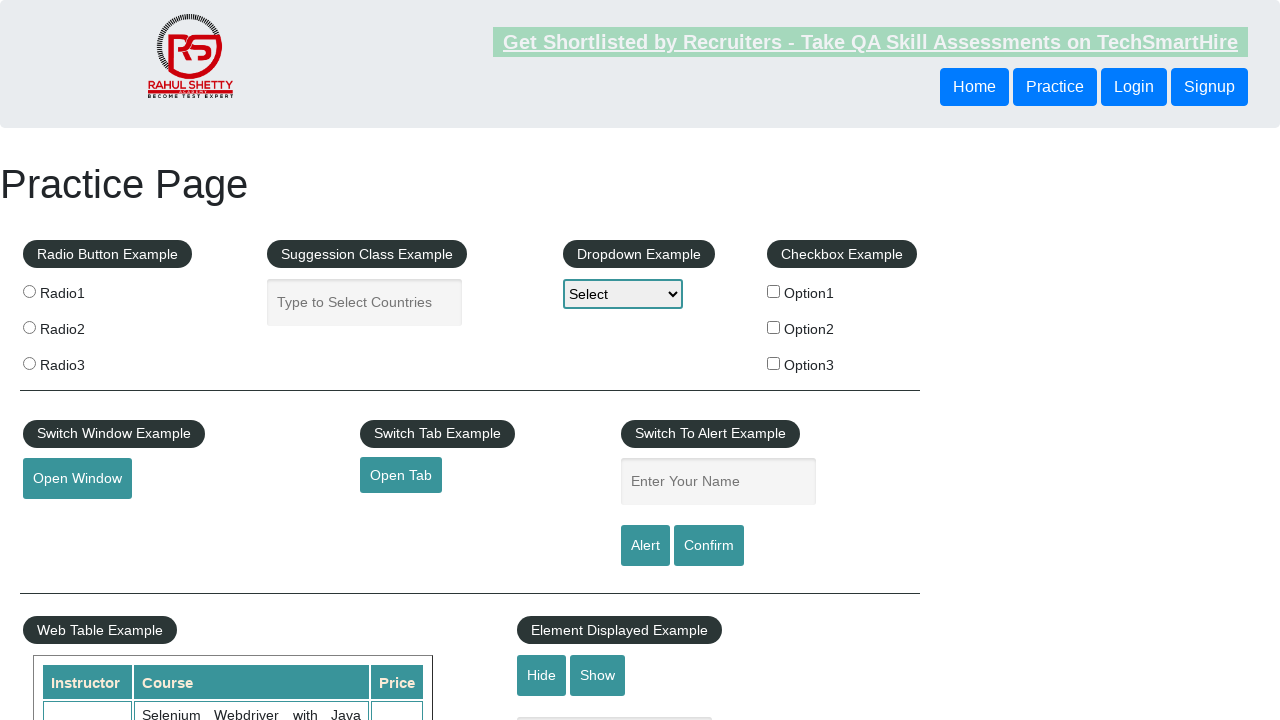

Extracted text from anchor tag: 'Open Tab'
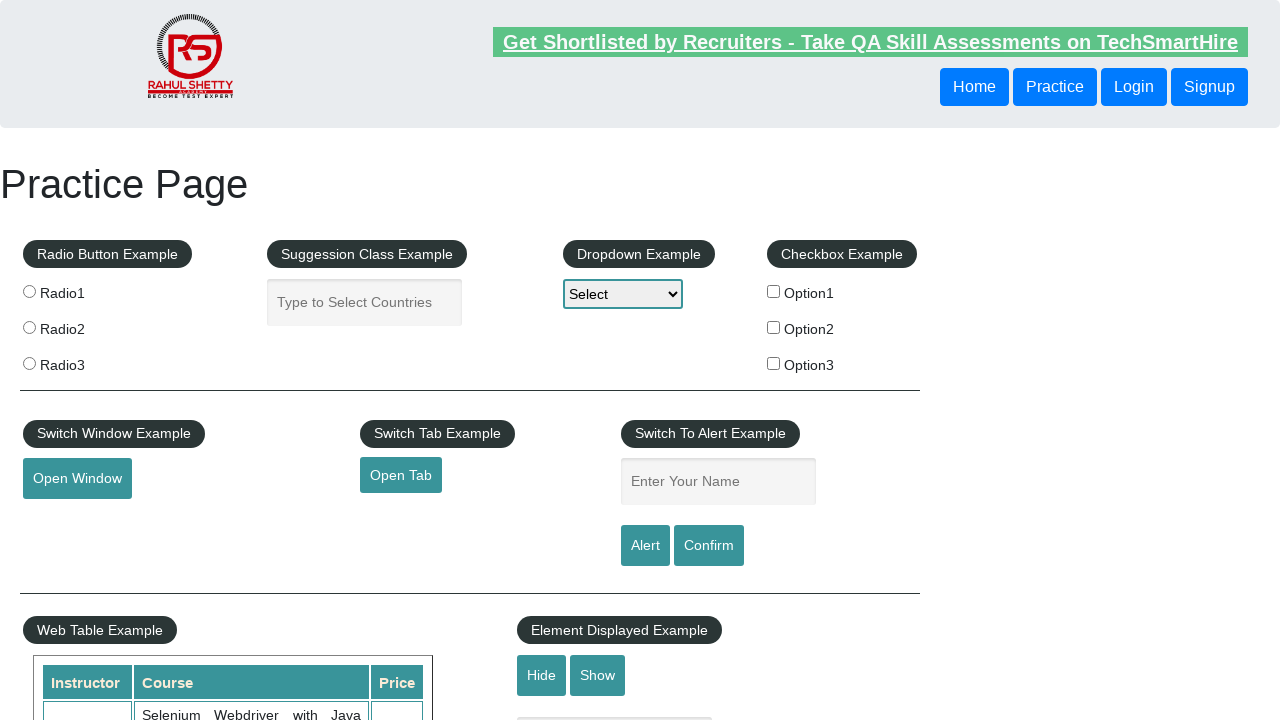

Extracted text from anchor tag: 'Top'
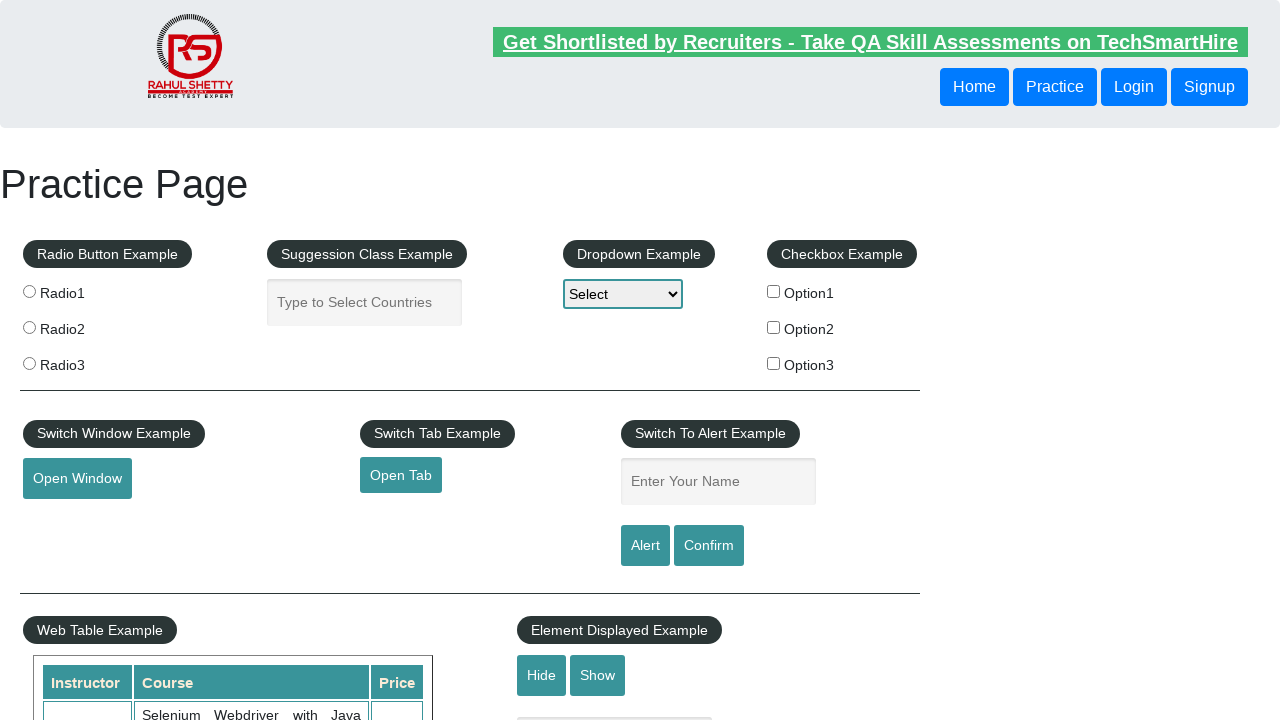

Extracted text from anchor tag: 'Reload'
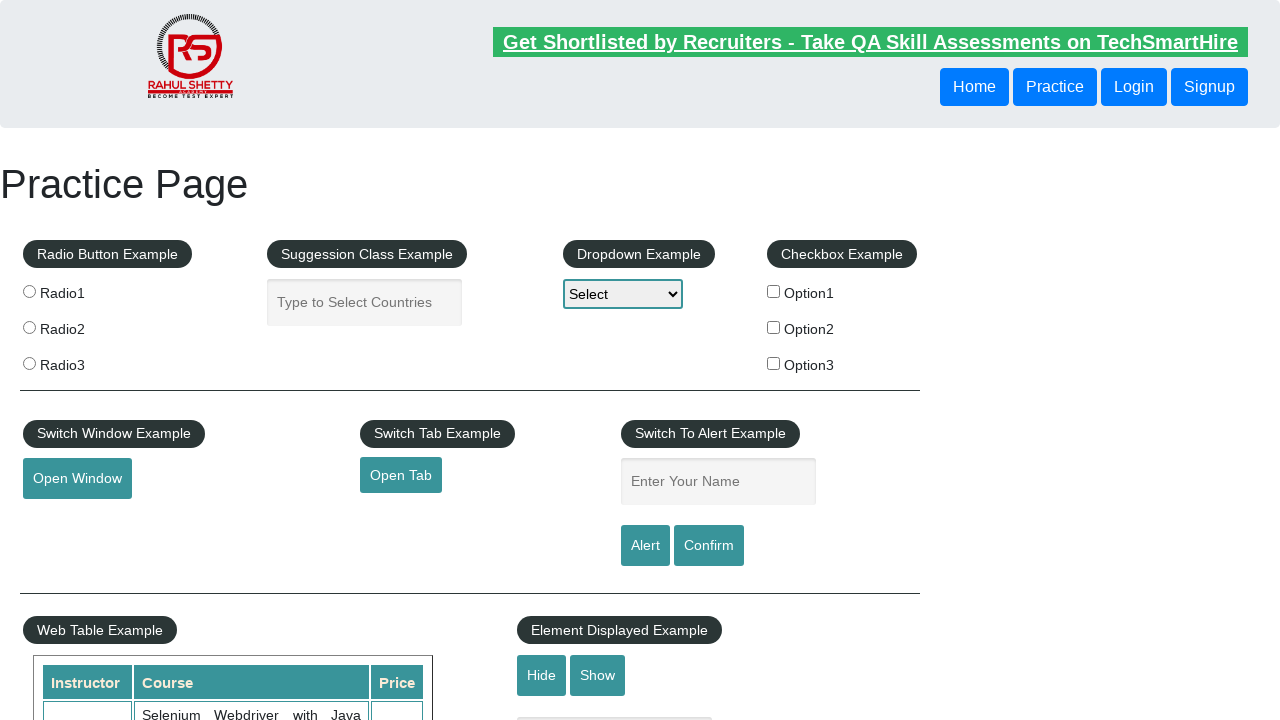

Extracted text from anchor tag: 'Discount Coupons'
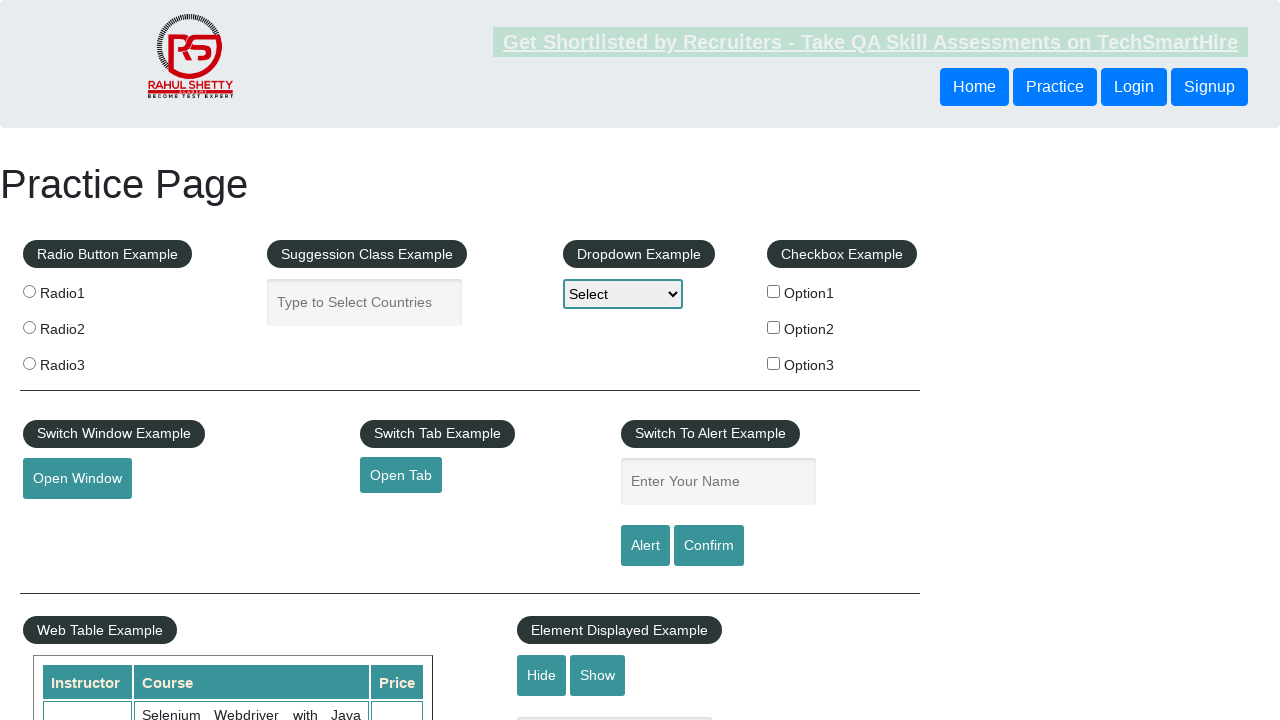

Extracted text from anchor tag: 'REST API'
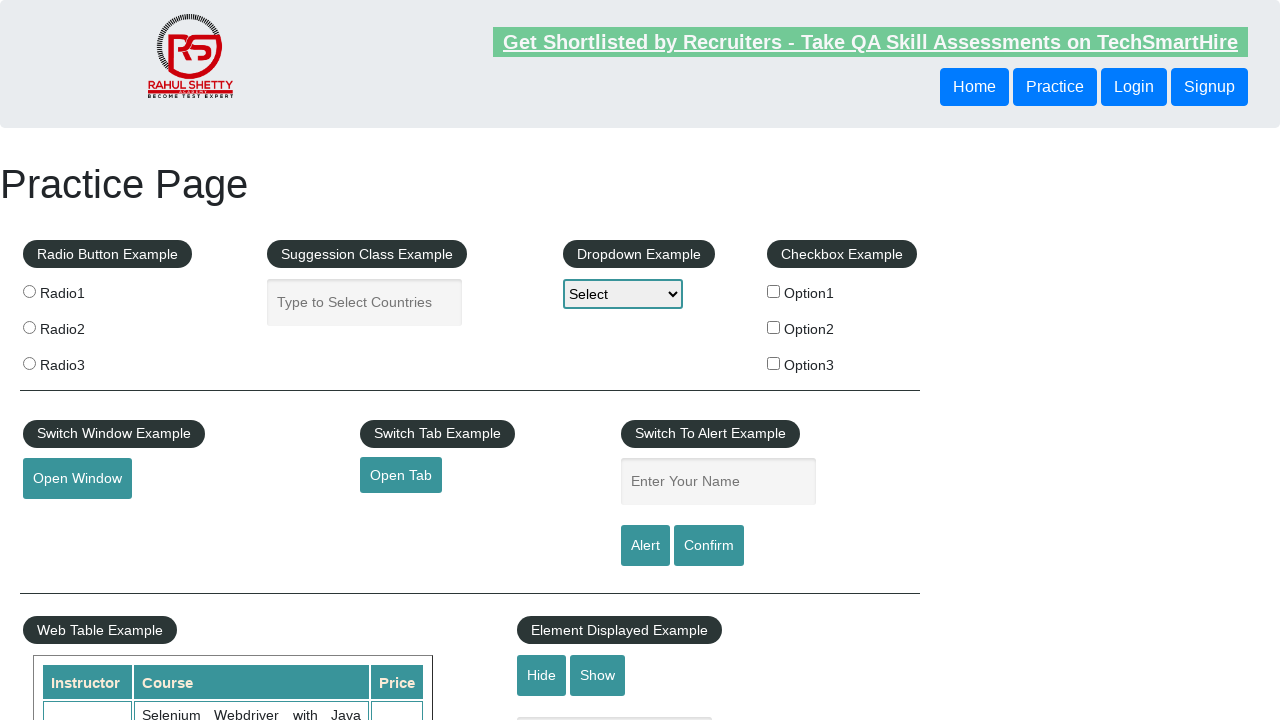

Extracted text from anchor tag: 'SoapUI'
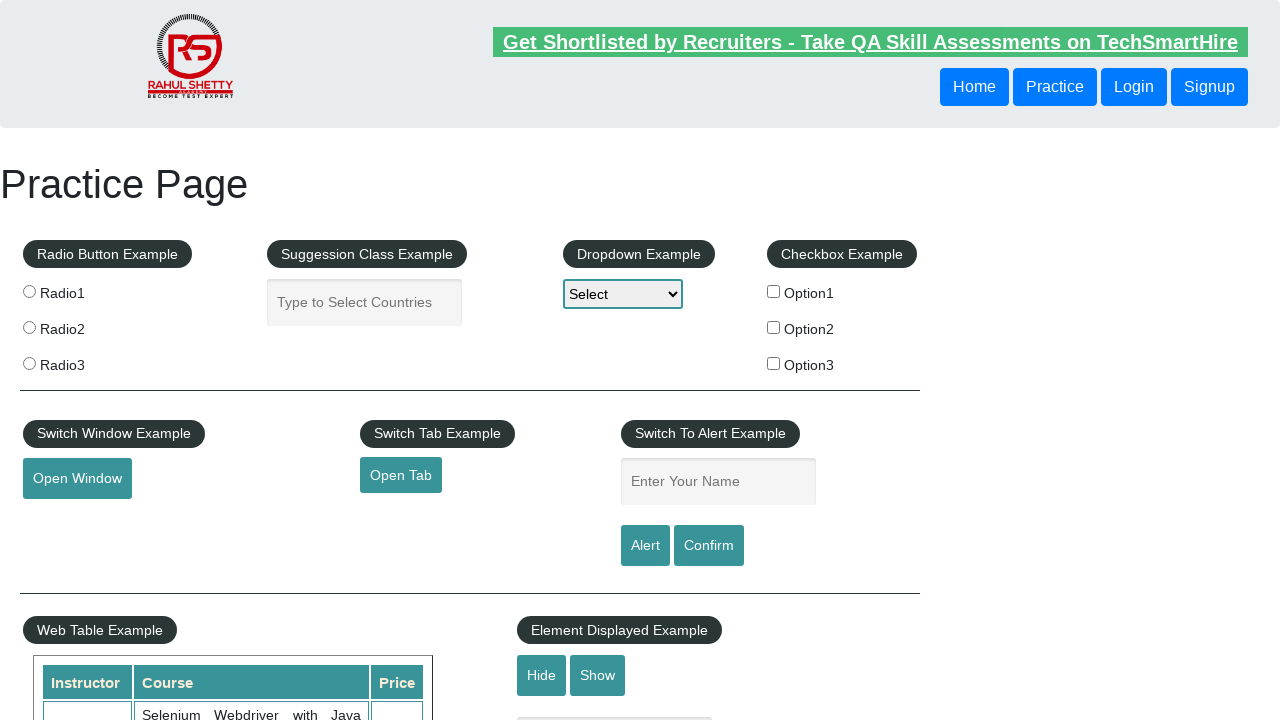

Extracted text from anchor tag: 'Appium'
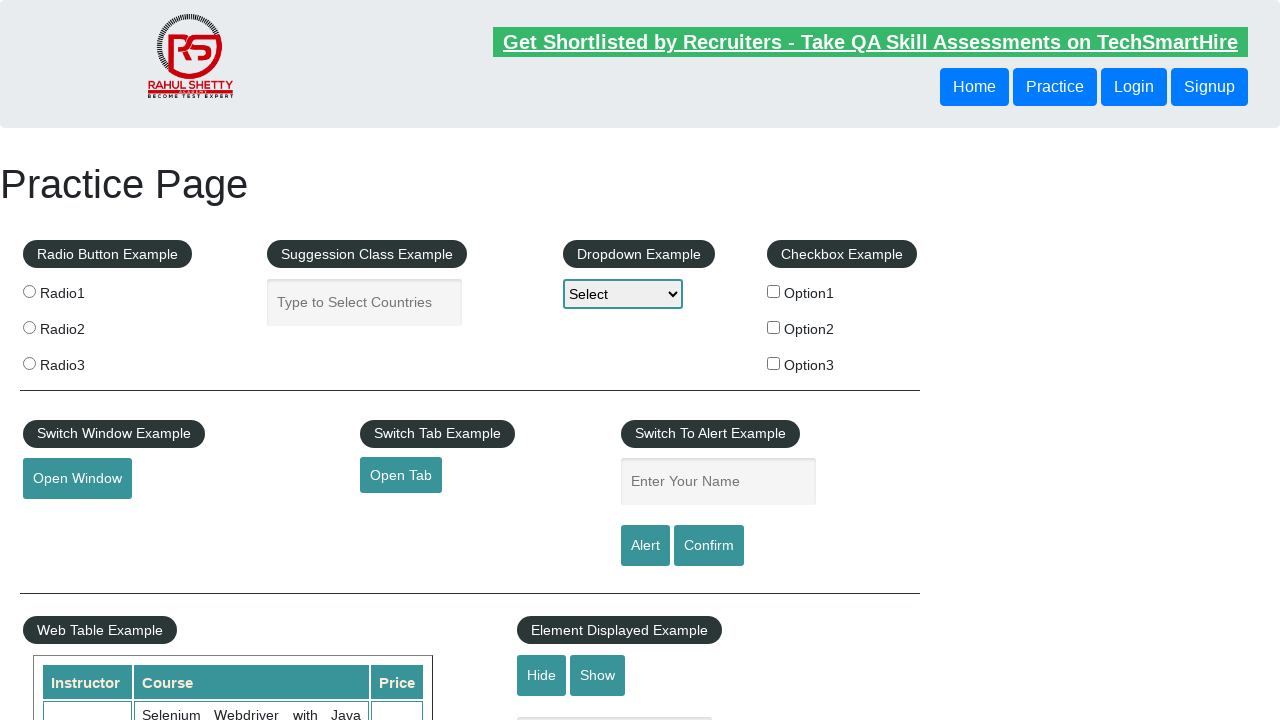

Extracted text from anchor tag: 'JMeter'
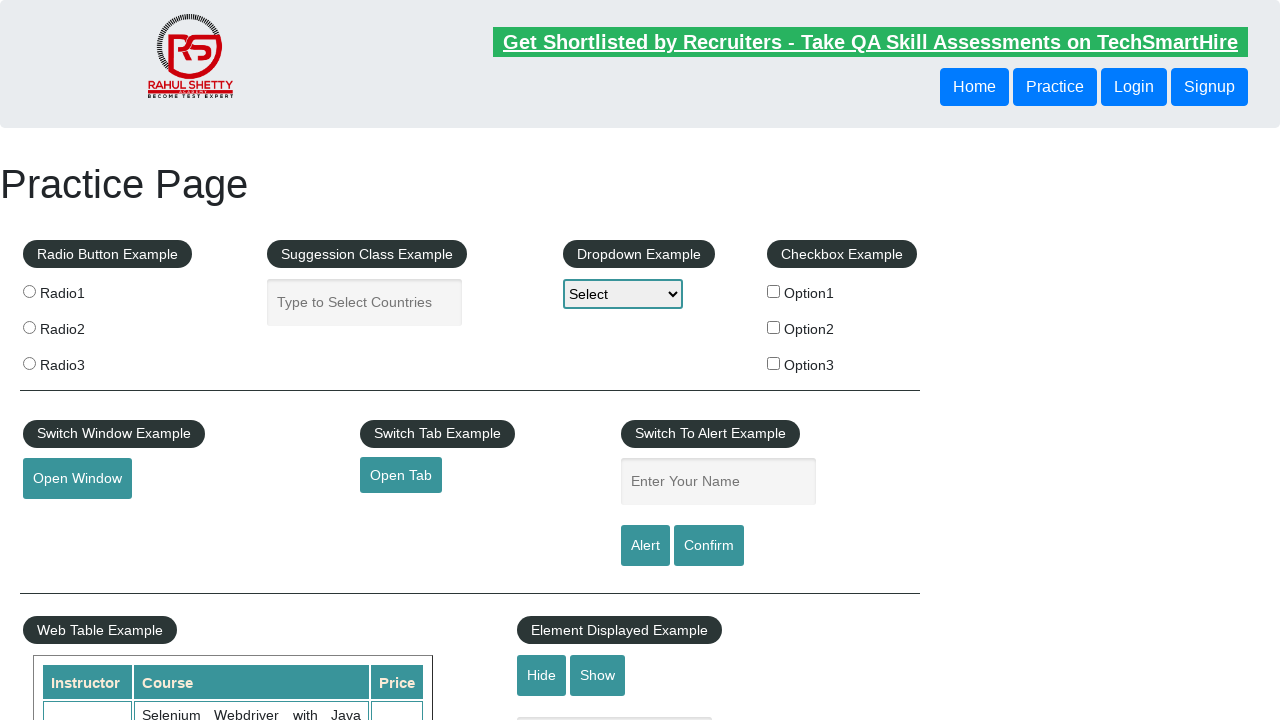

Extracted text from anchor tag: 'Latest News'
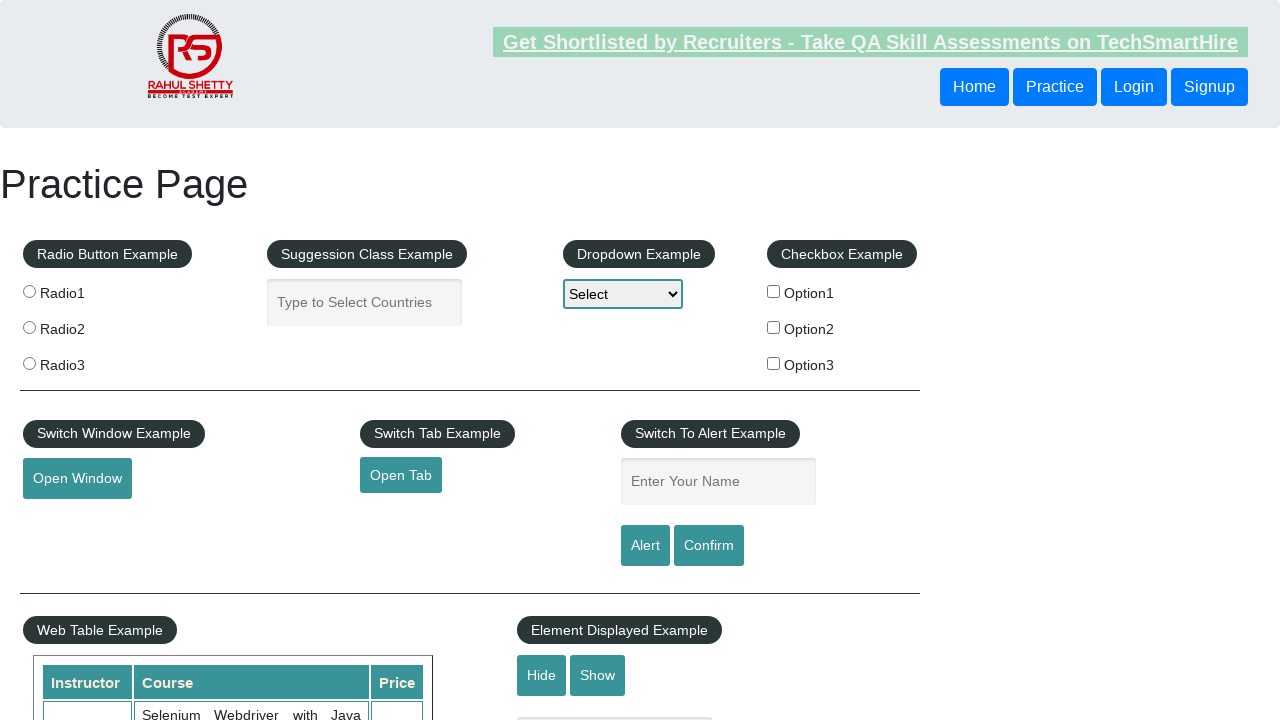

Extracted text from anchor tag: 'Broken Link'
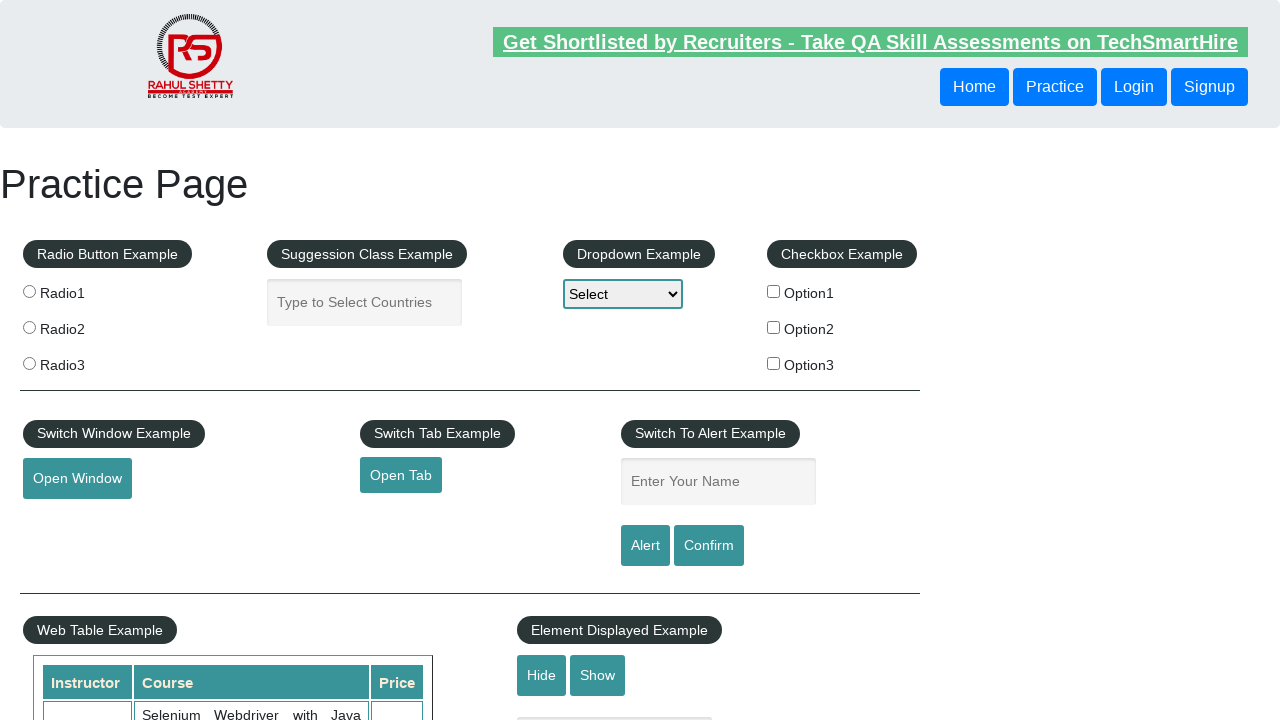

Extracted text from anchor tag: 'Dummy Content for Testing.'
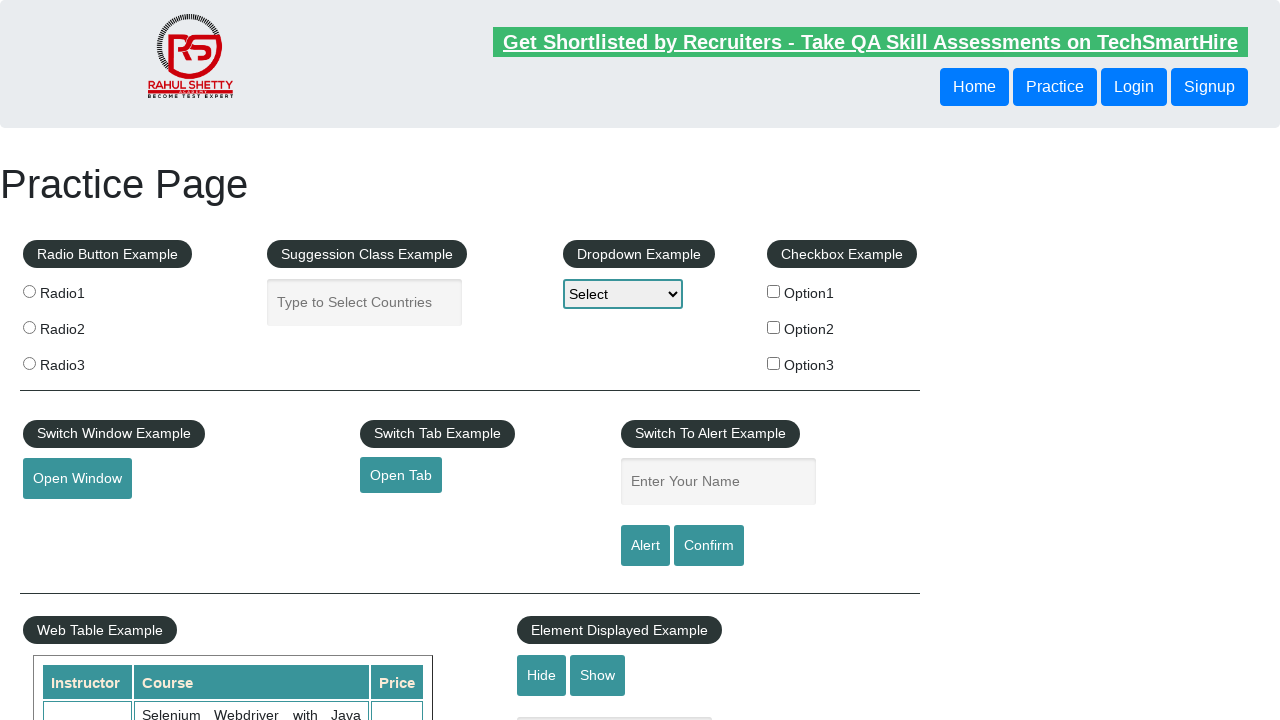

Extracted text from anchor tag: 'Dummy Content for Testing.'
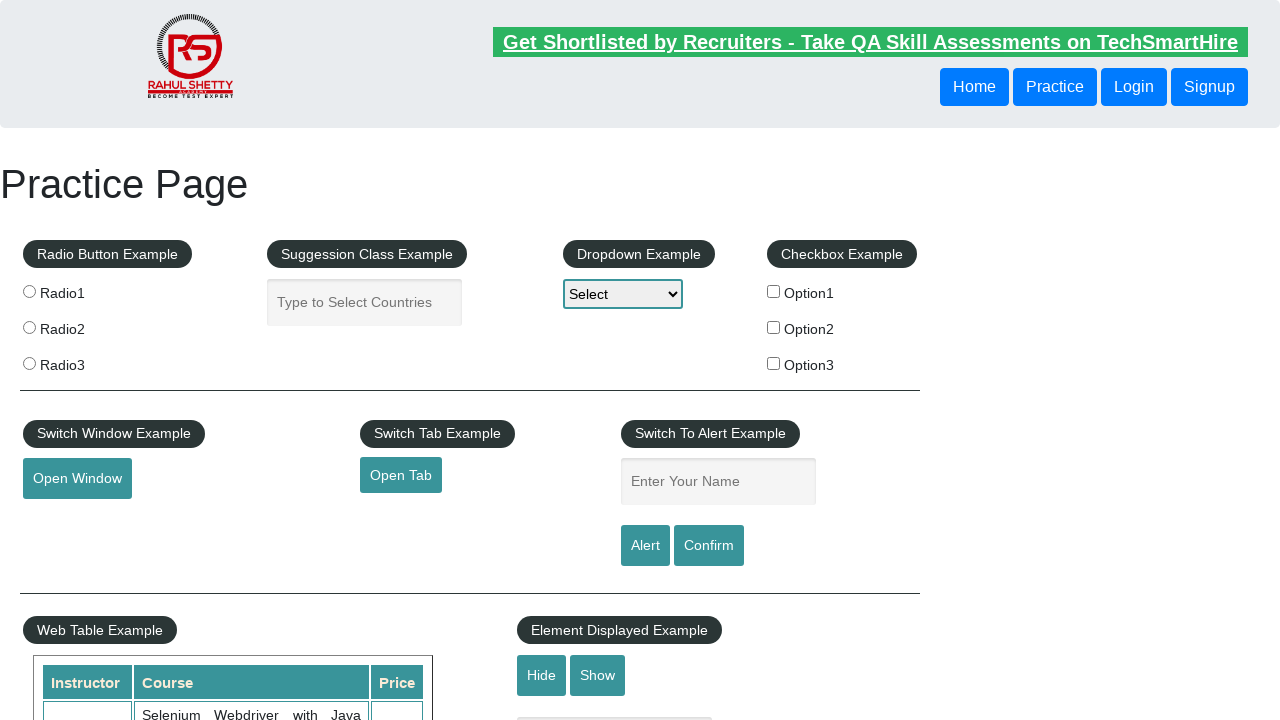

Extracted text from anchor tag: 'Dummy Content for Testing.'
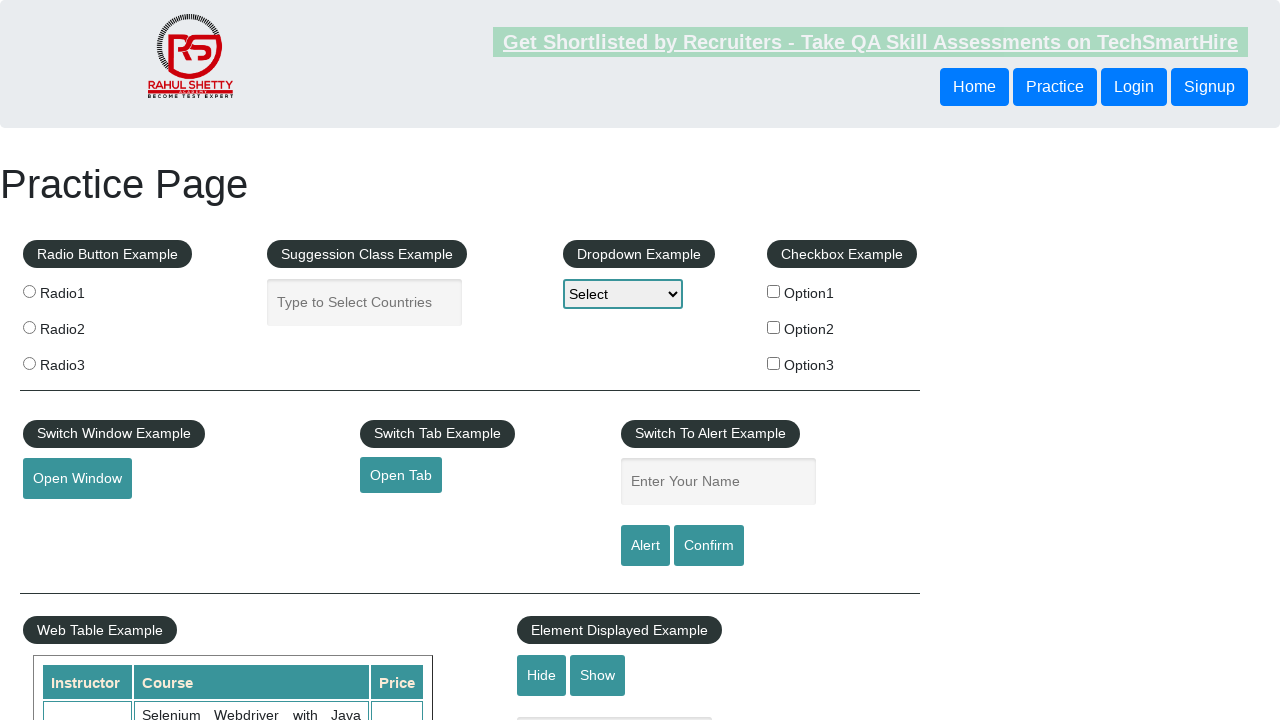

Extracted text from anchor tag: 'Contact info'
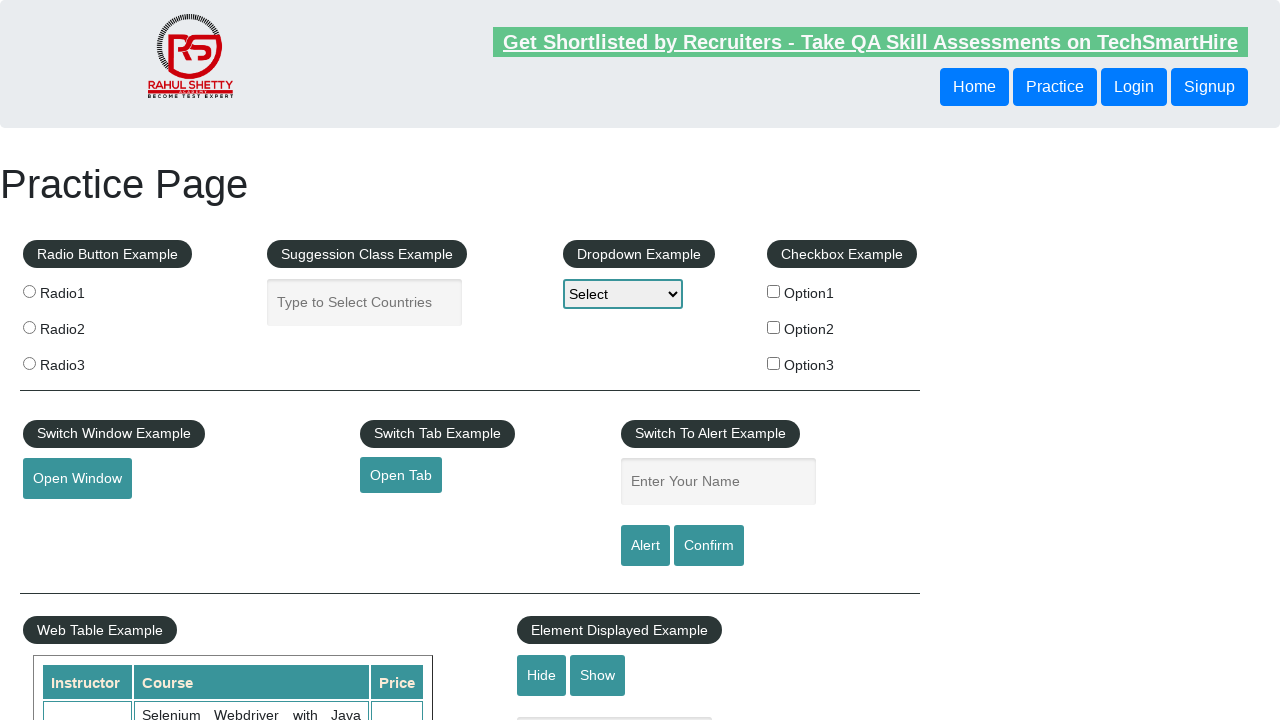

Extracted text from anchor tag: 'Dummy Content for Testing.'
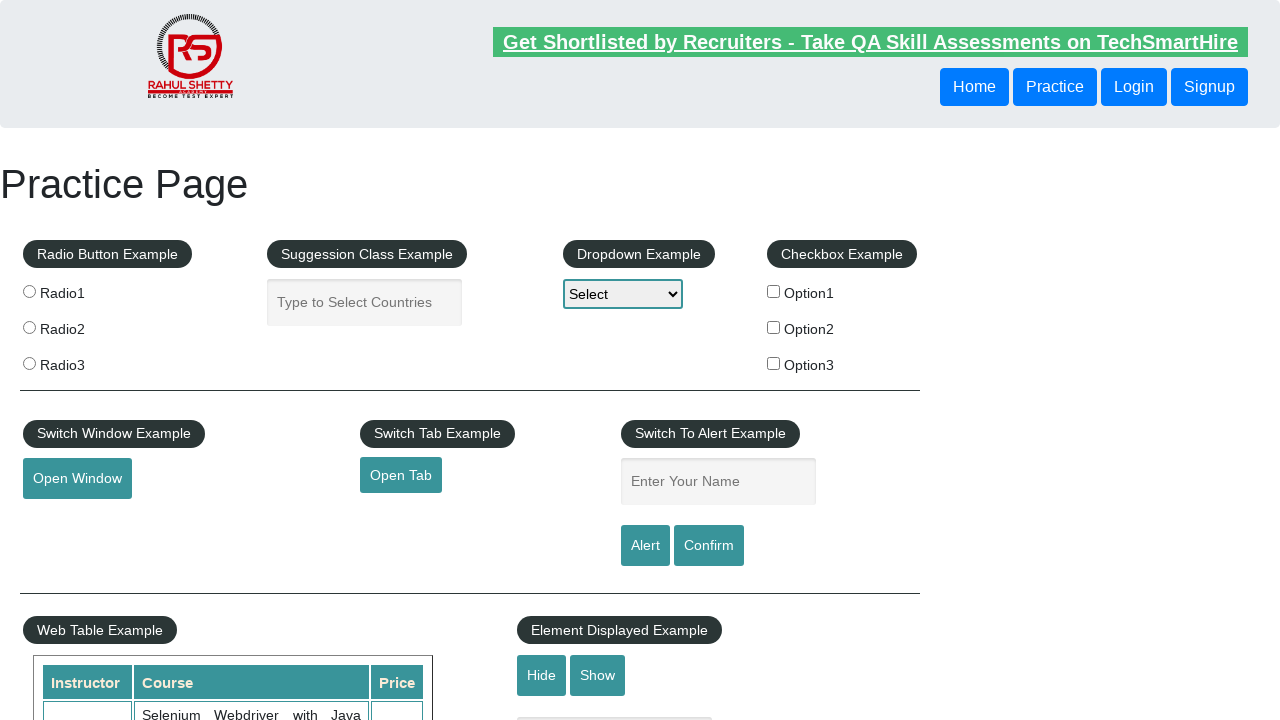

Extracted text from anchor tag: 'Dummy Content for Testing.'
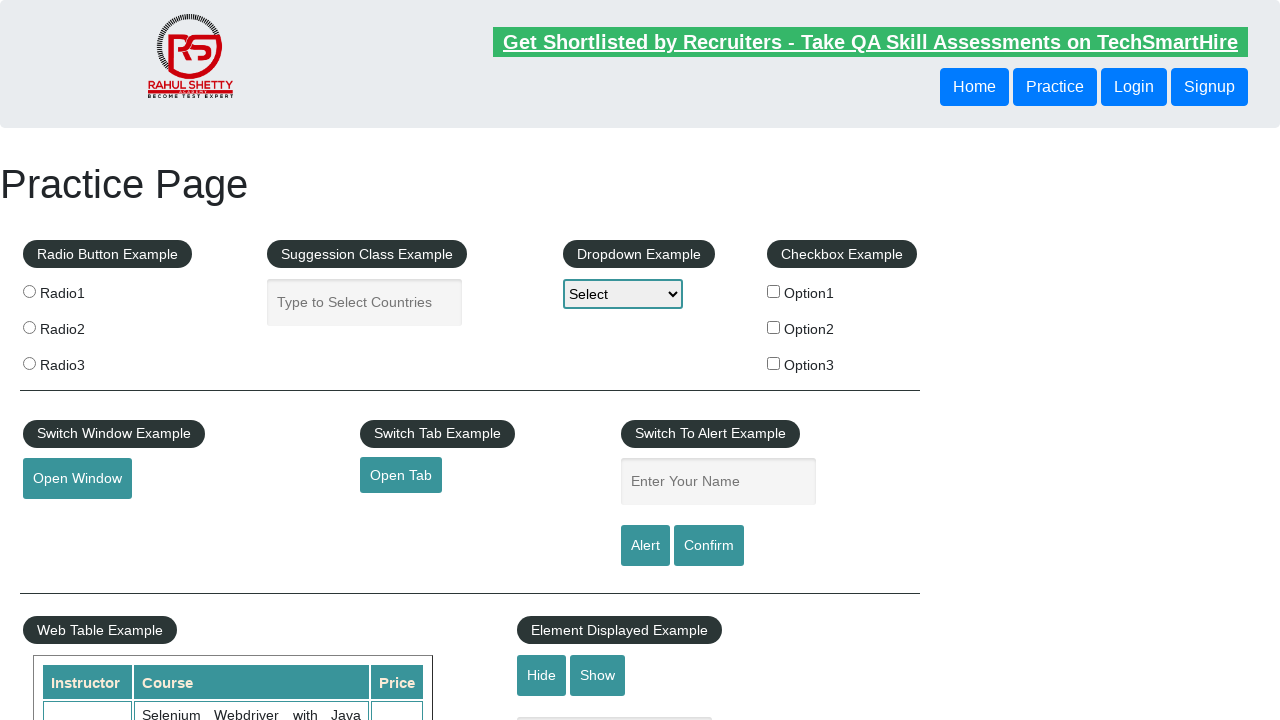

Extracted text from anchor tag: 'Dummy Content for Testing.'
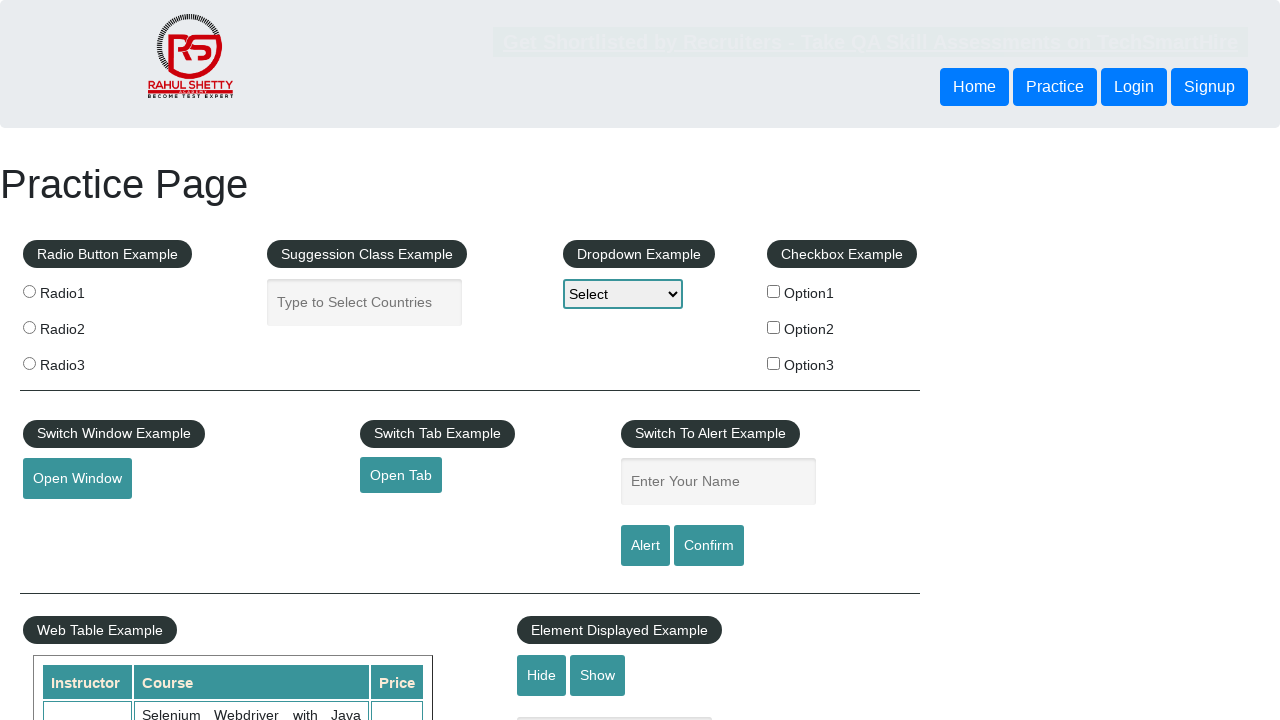

Extracted text from anchor tag: 'Dummy Content for Testing.'
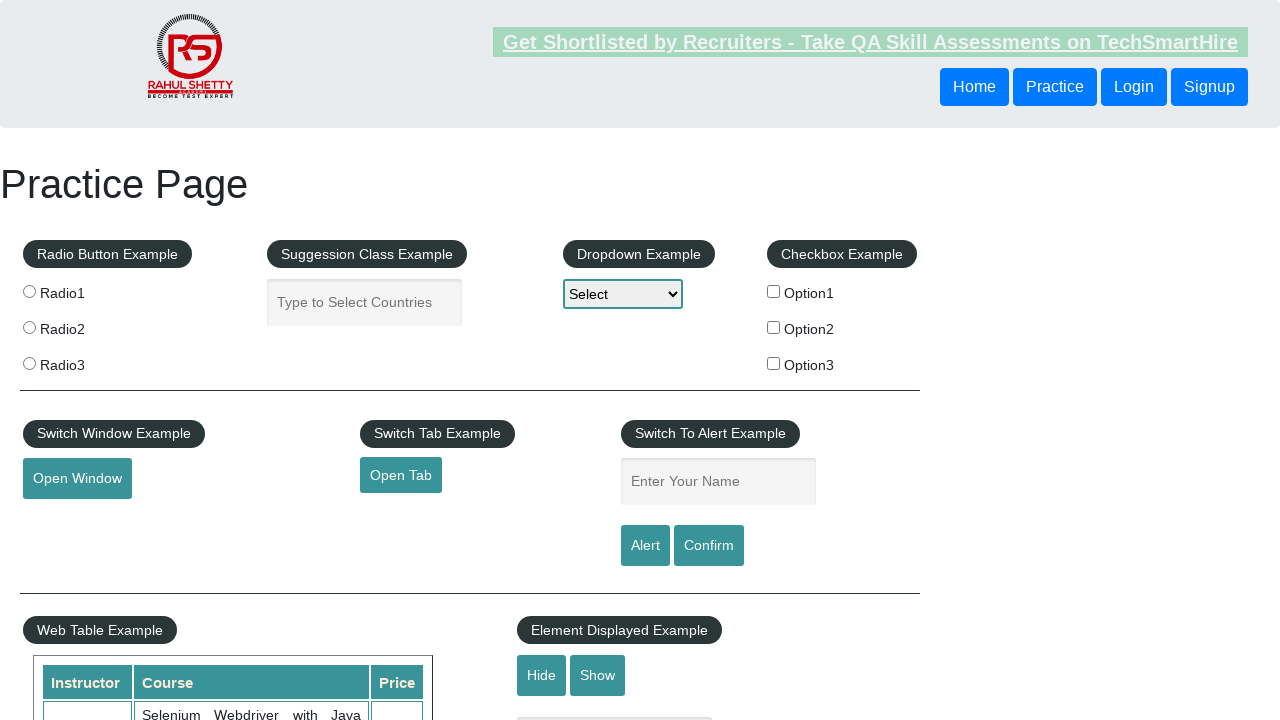

Extracted text from anchor tag: 'Social Media'
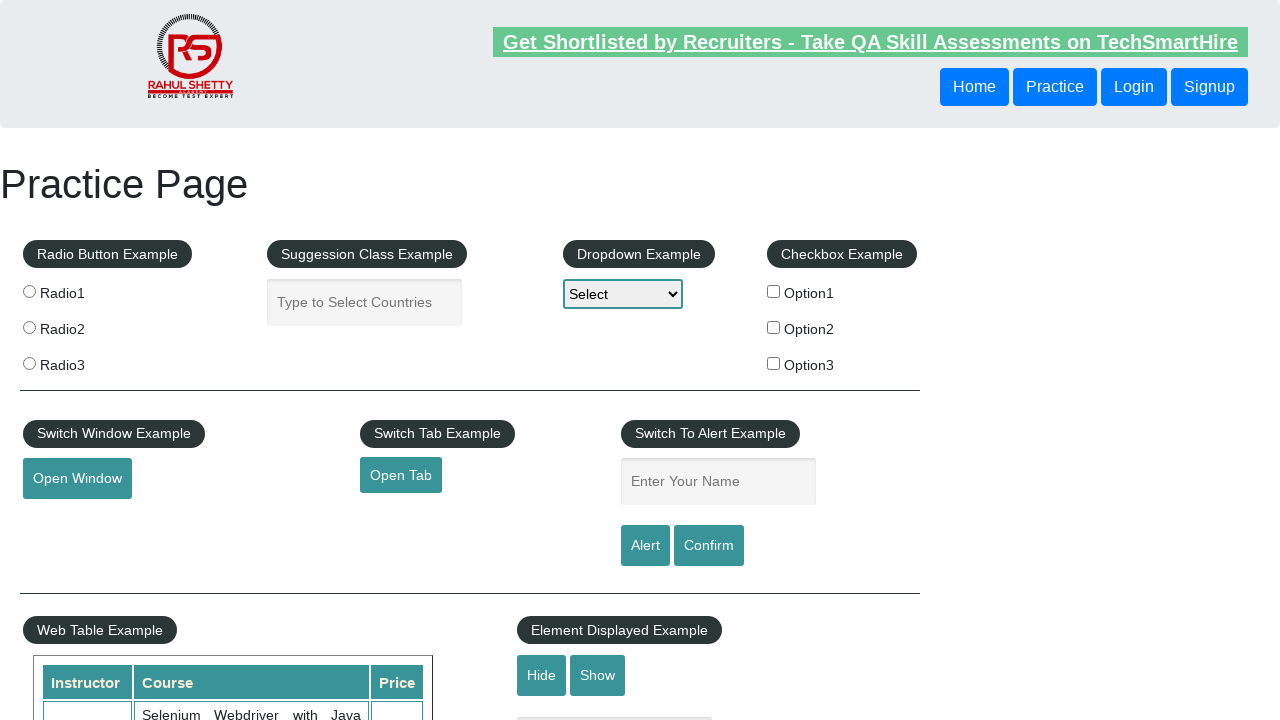

Extracted text from anchor tag: 'Facebook'
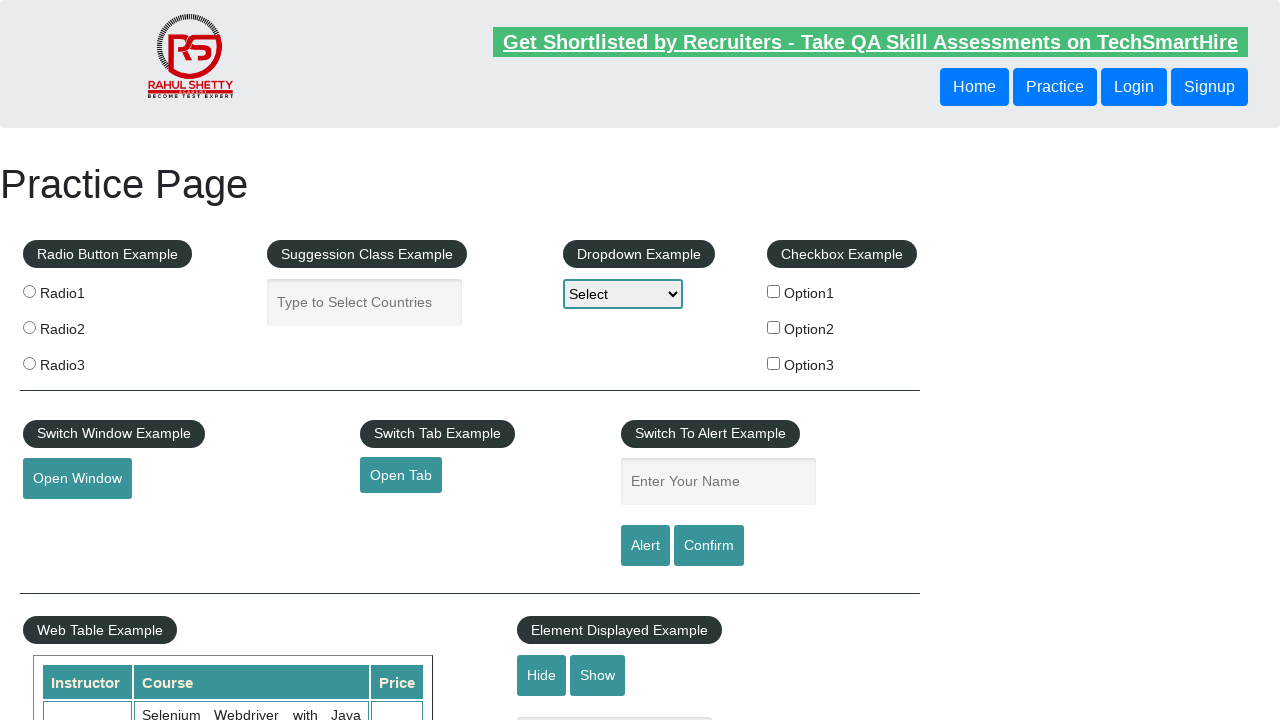

Extracted text from anchor tag: 'Twitter'
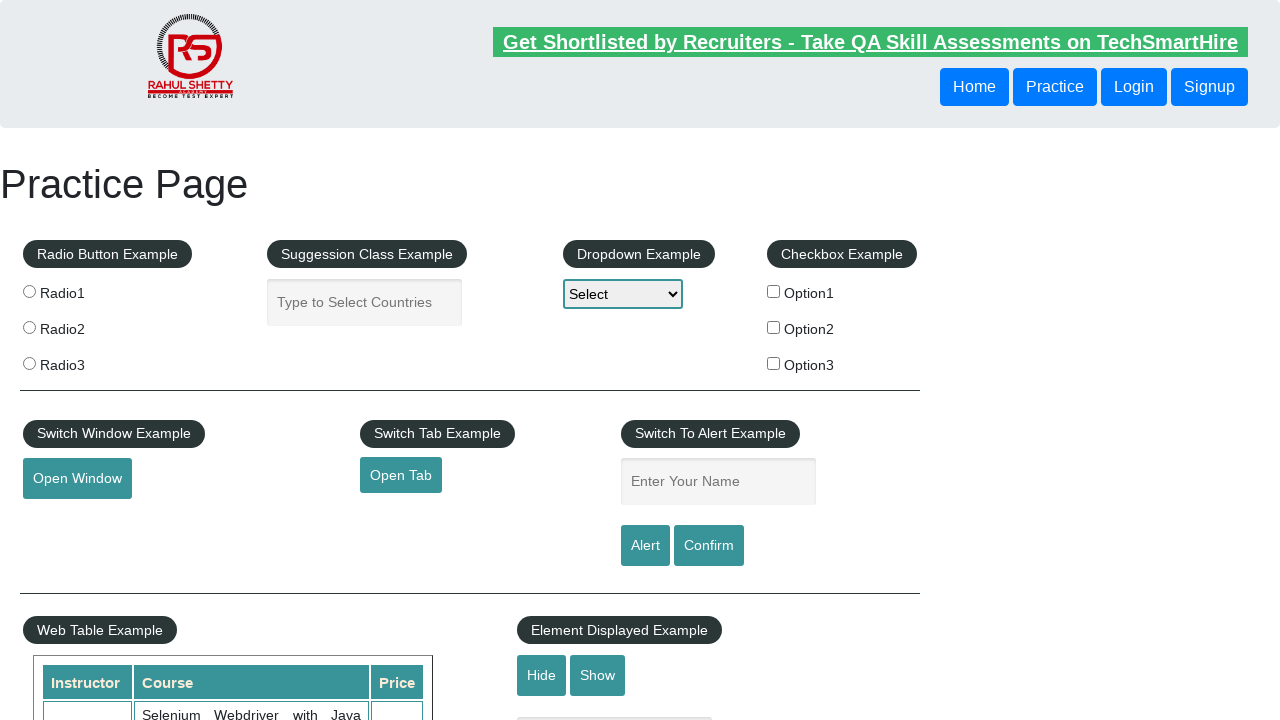

Extracted text from anchor tag: 'Google+'
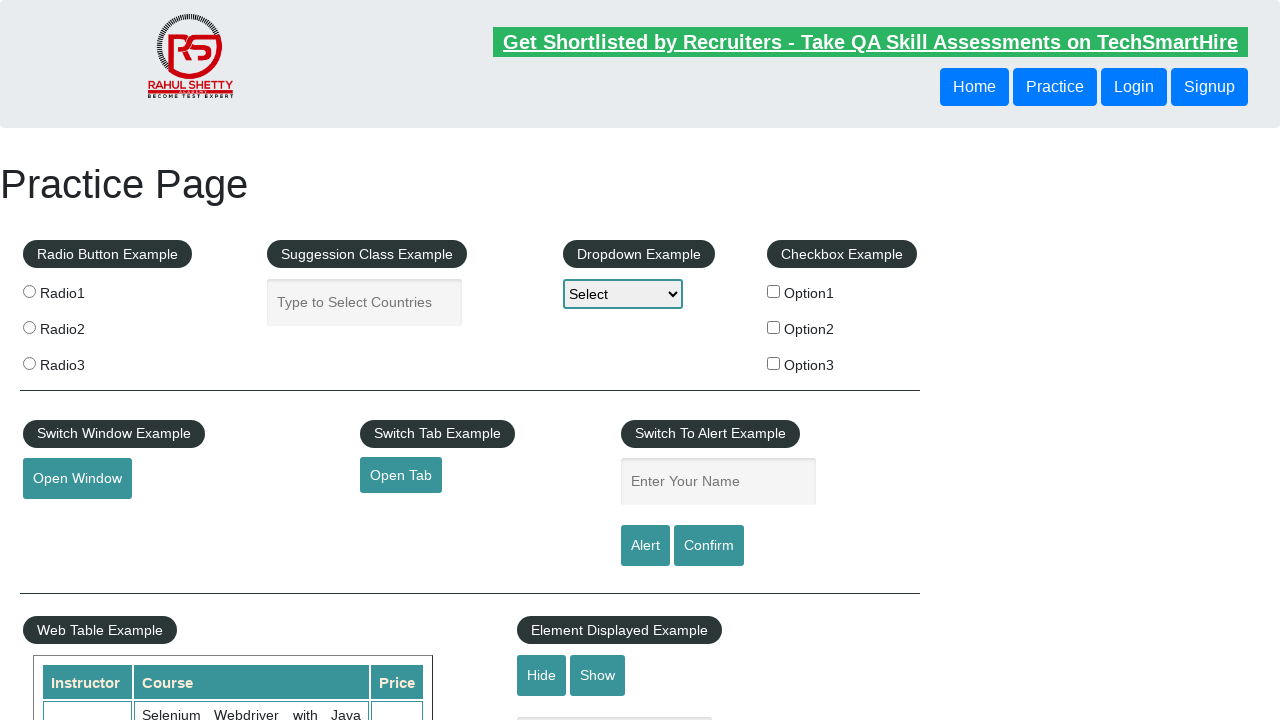

Extracted text from anchor tag: 'Youtube'
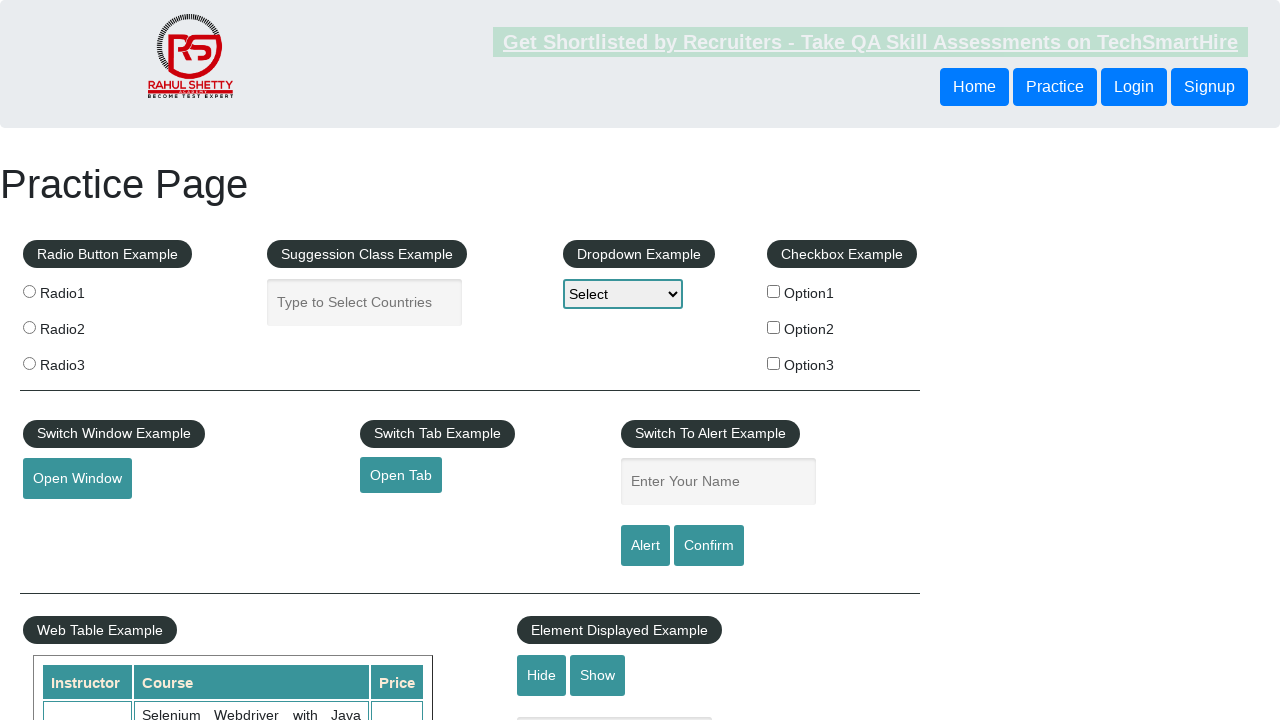

Extracted text from anchor tag: ' Medianh Consulting'
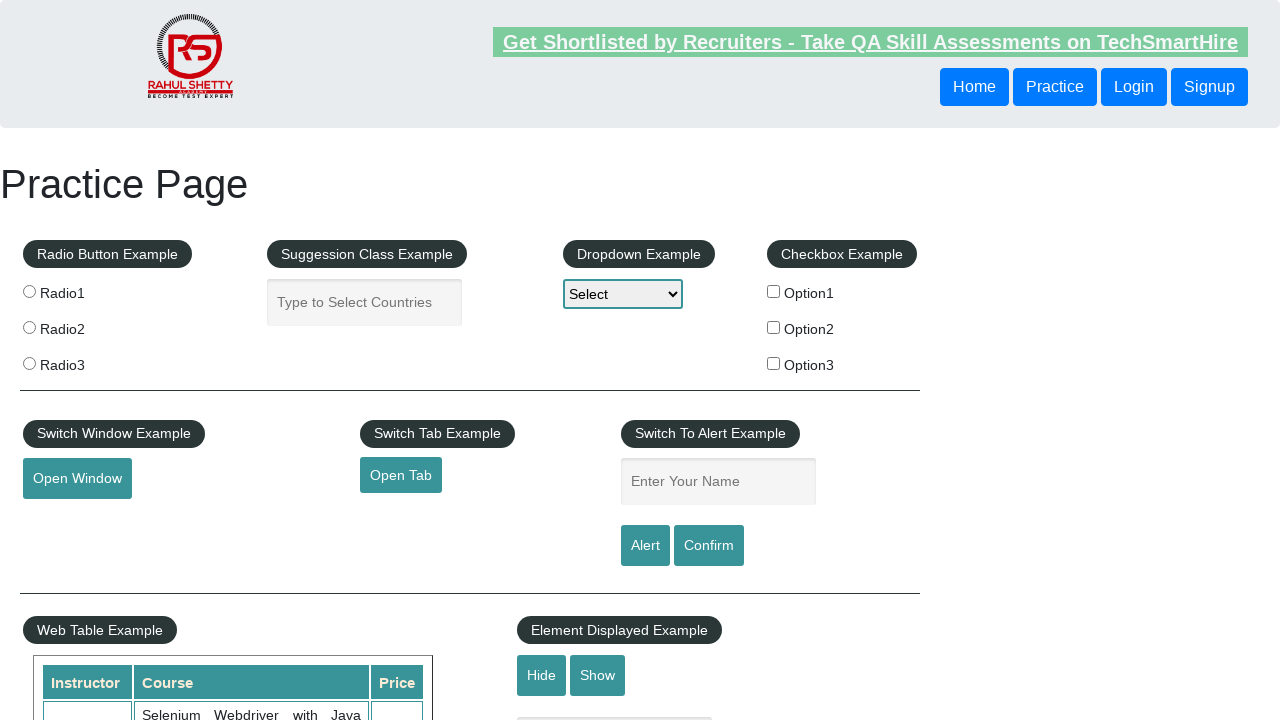

Retrieved page title: 'Practice Page'
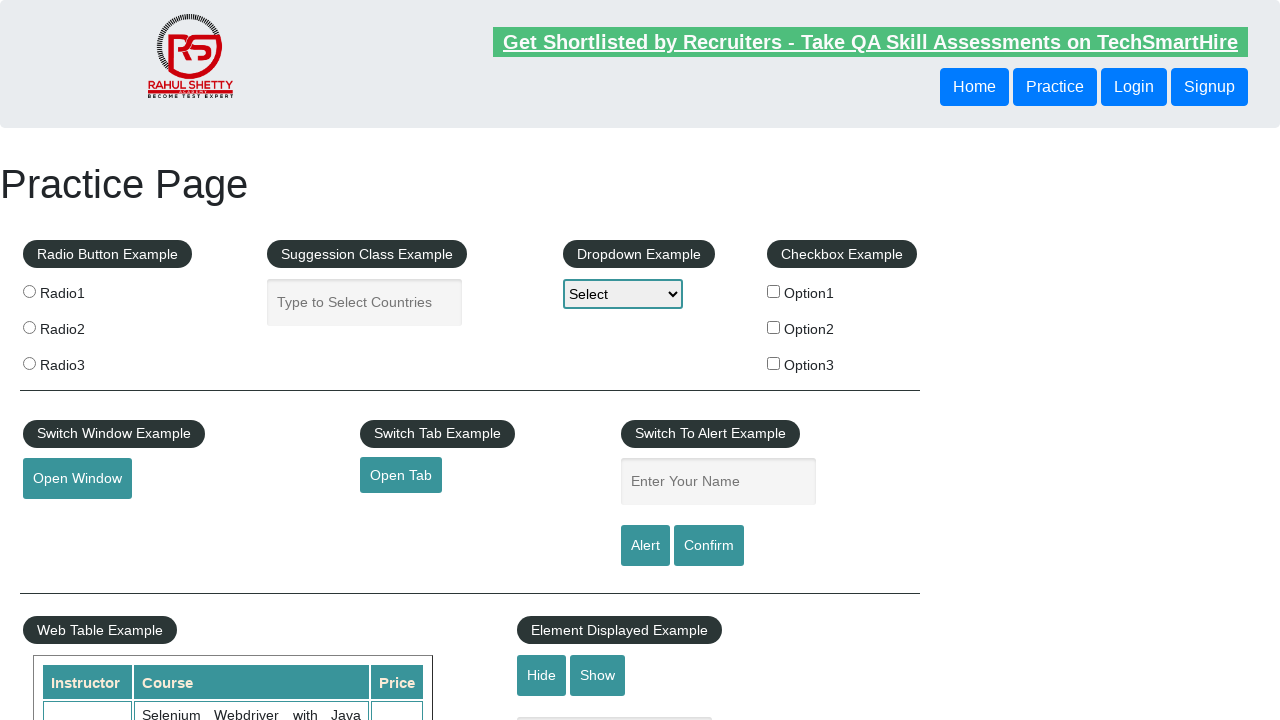

Retrieved page URL: 'https://rahulshettyacademy.com/AutomationPractice/'
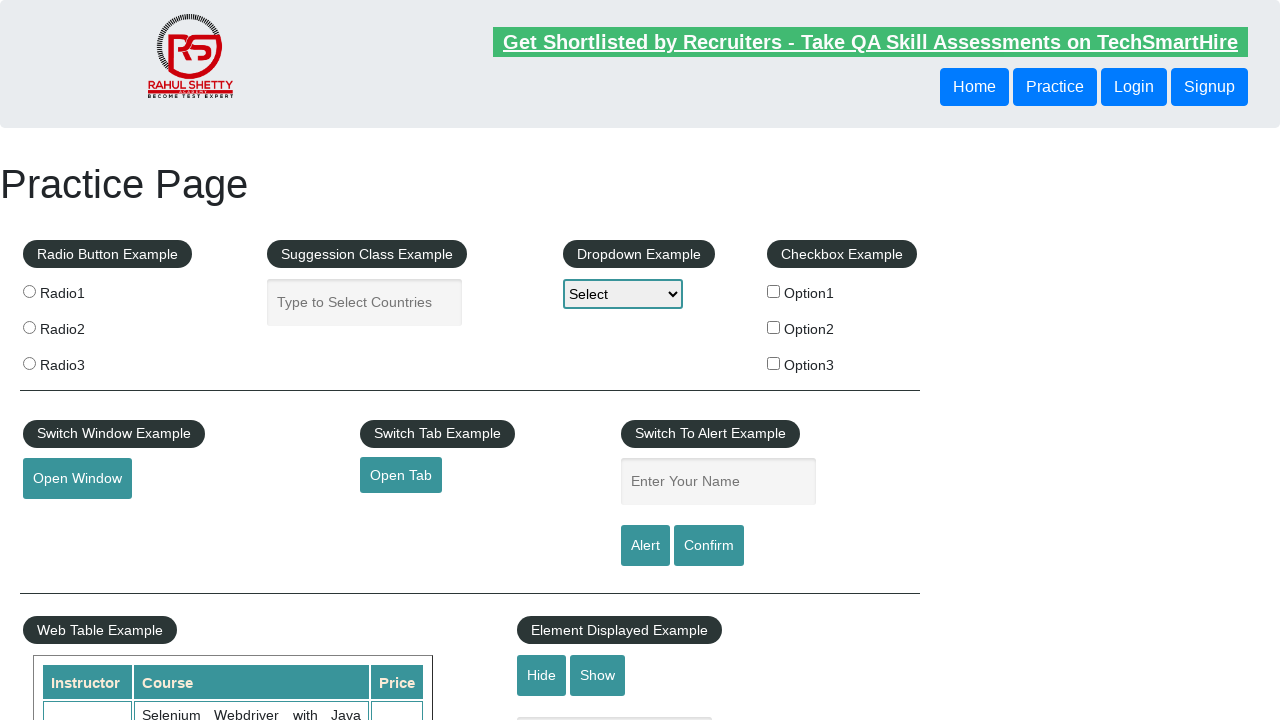

Asserted page title equals 'Practice Page' - passed
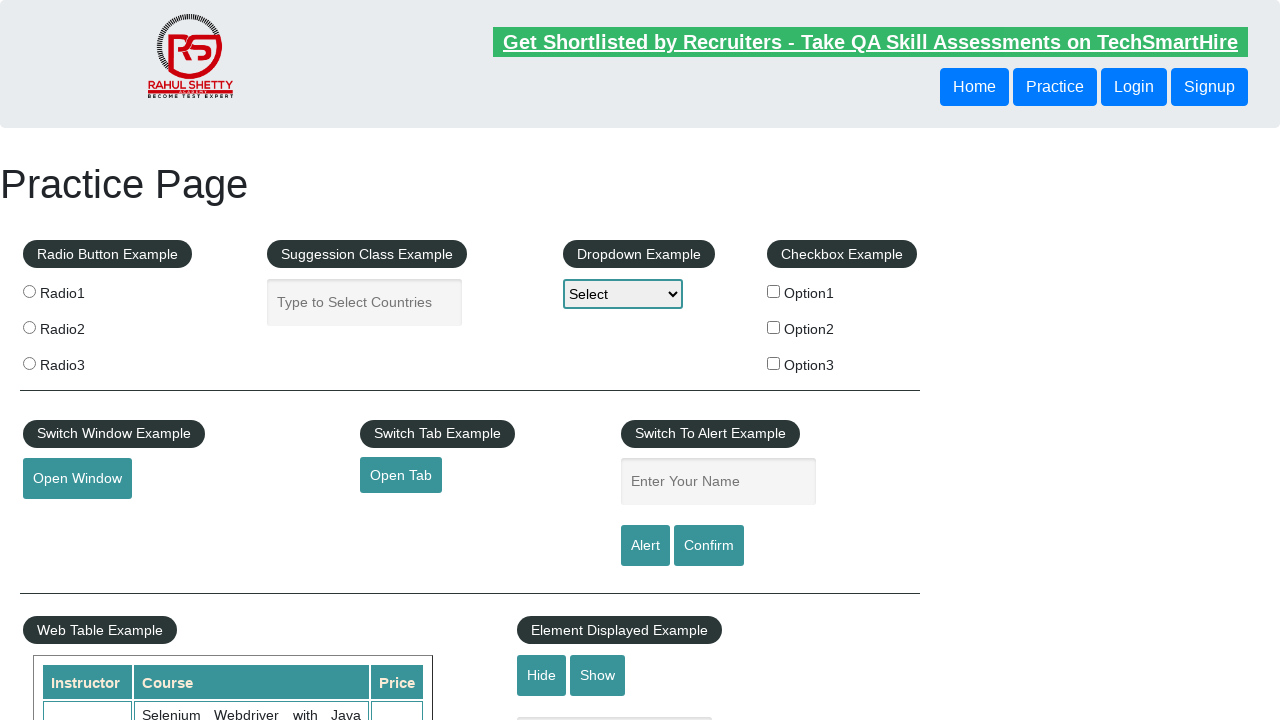

Asserted URL equals 'https://rahulshettyacademy.com/AutomationPractice/' - passed
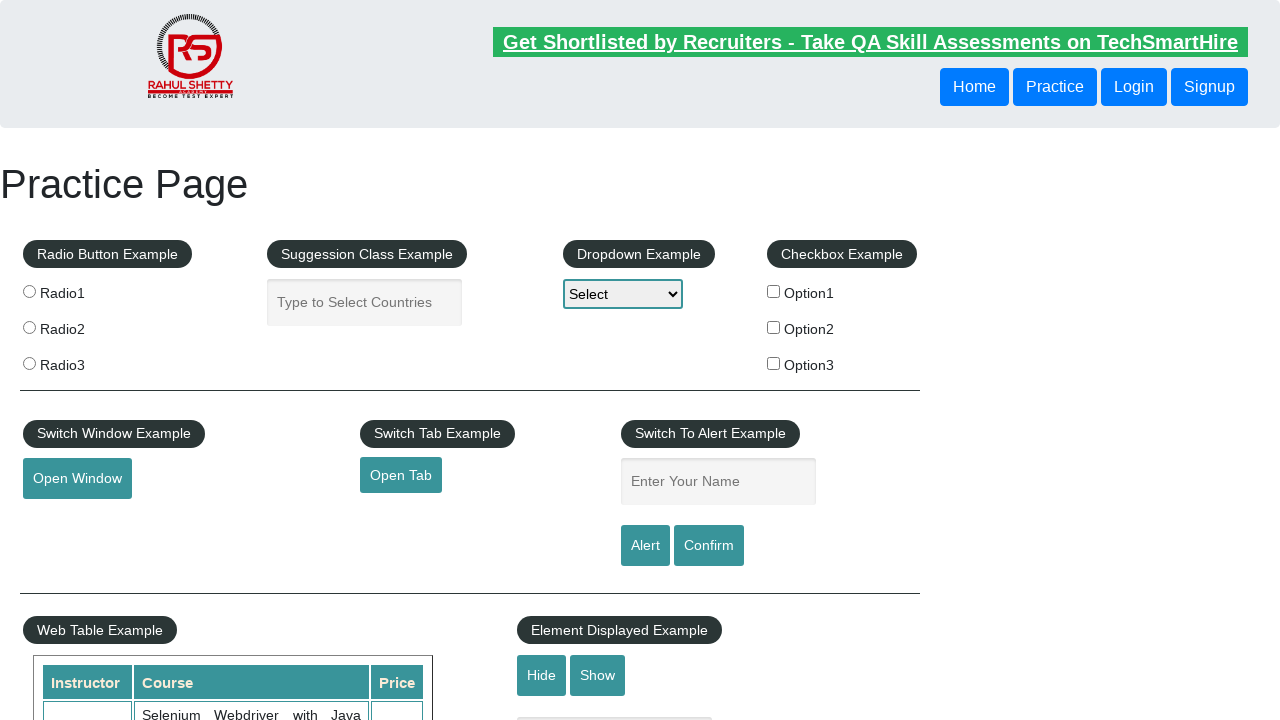

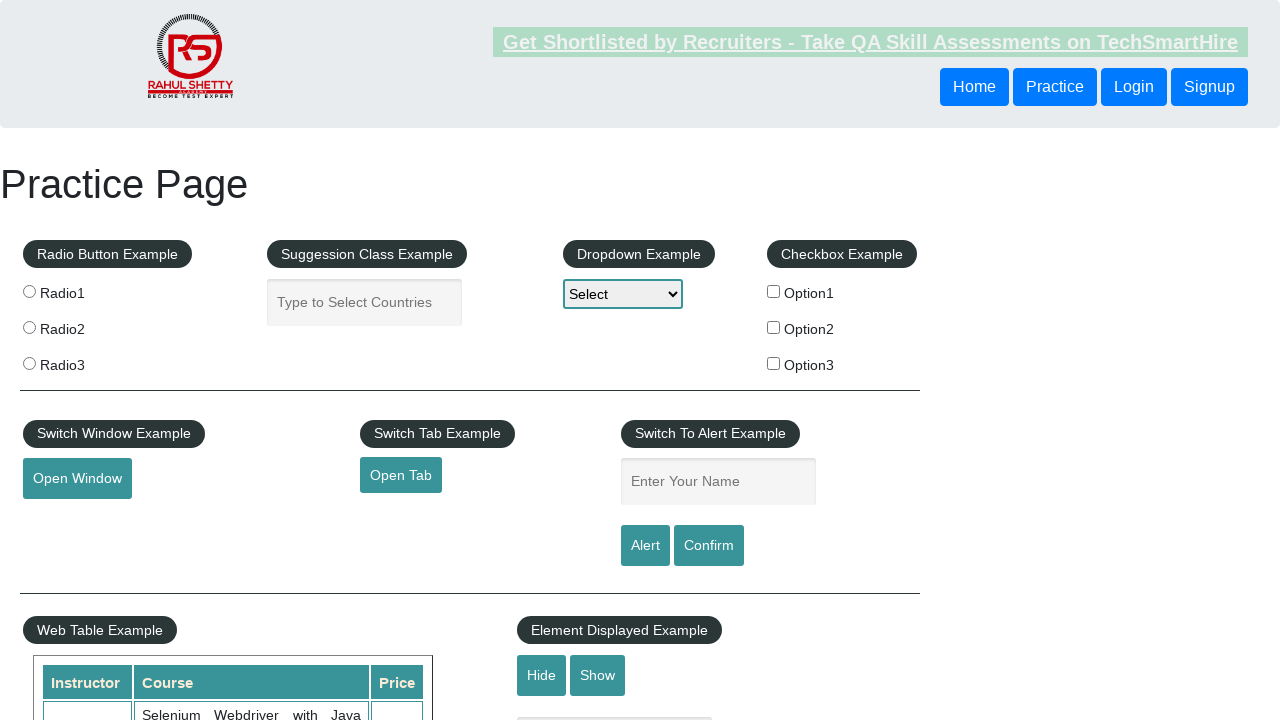